Navigates to a blog page, switches to an iframe, and clicks the Sign In link within the frame

Starting URL: http://omayo.blogspot.com/

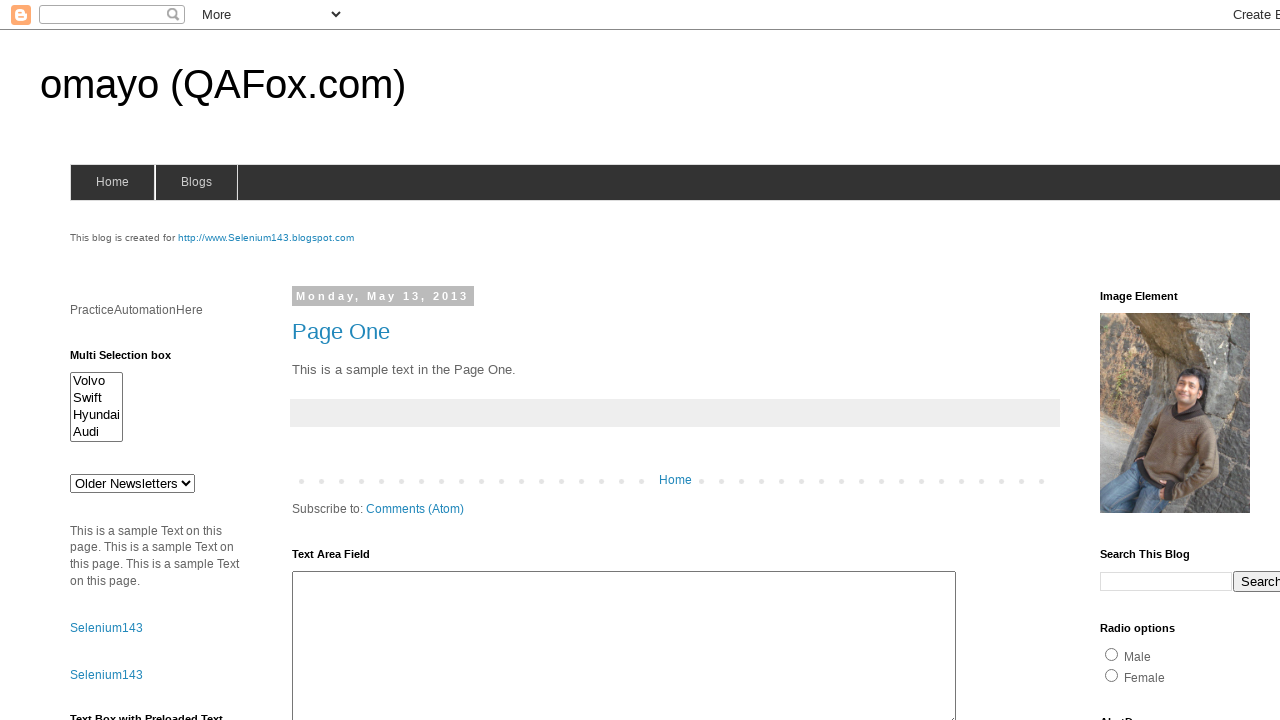

Navigated to blog page at http://omayo.blogspot.com/
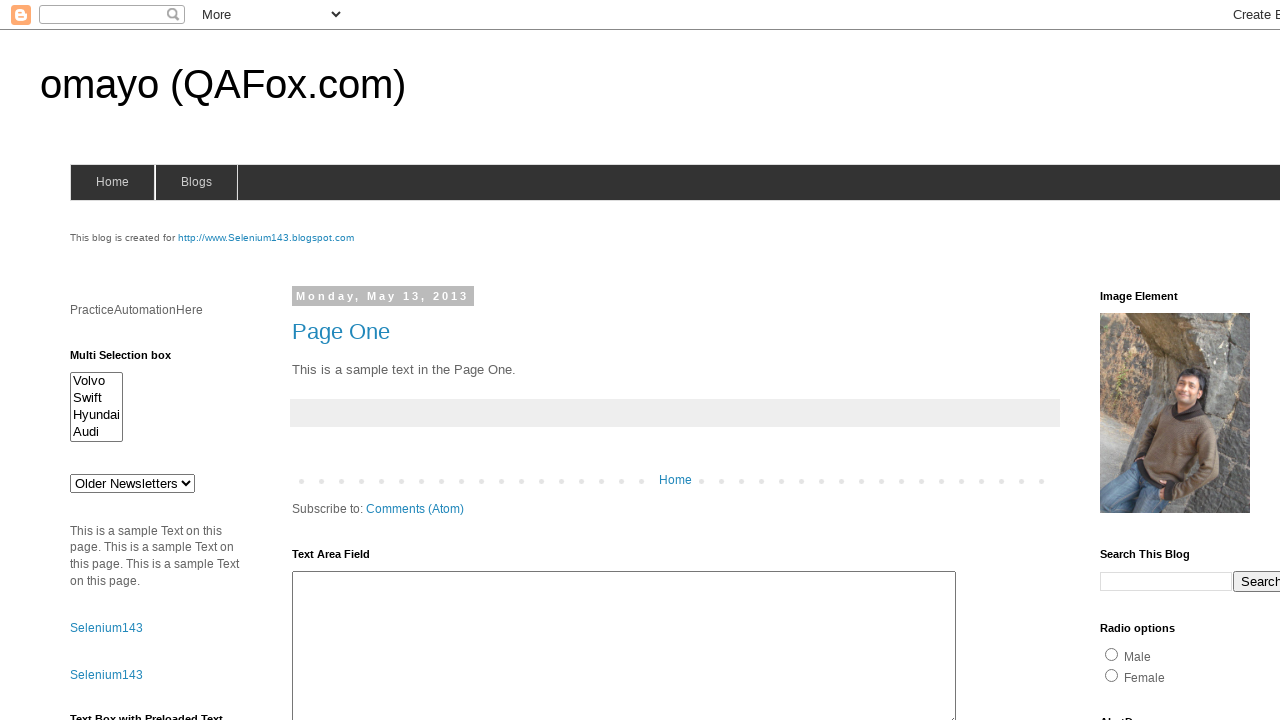

Switched to navbar-iframe
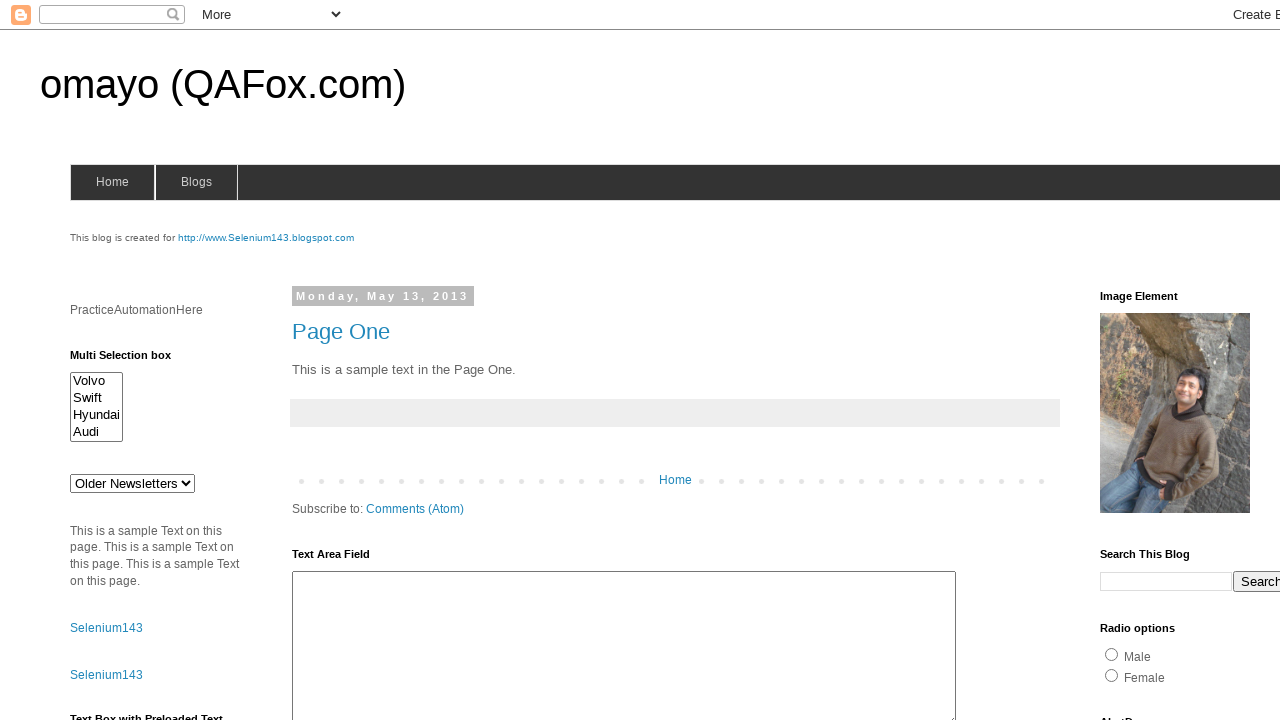

Clicked Sign In link within the iframe at (1252, 14) on xpath=//a[text()='Sign In']
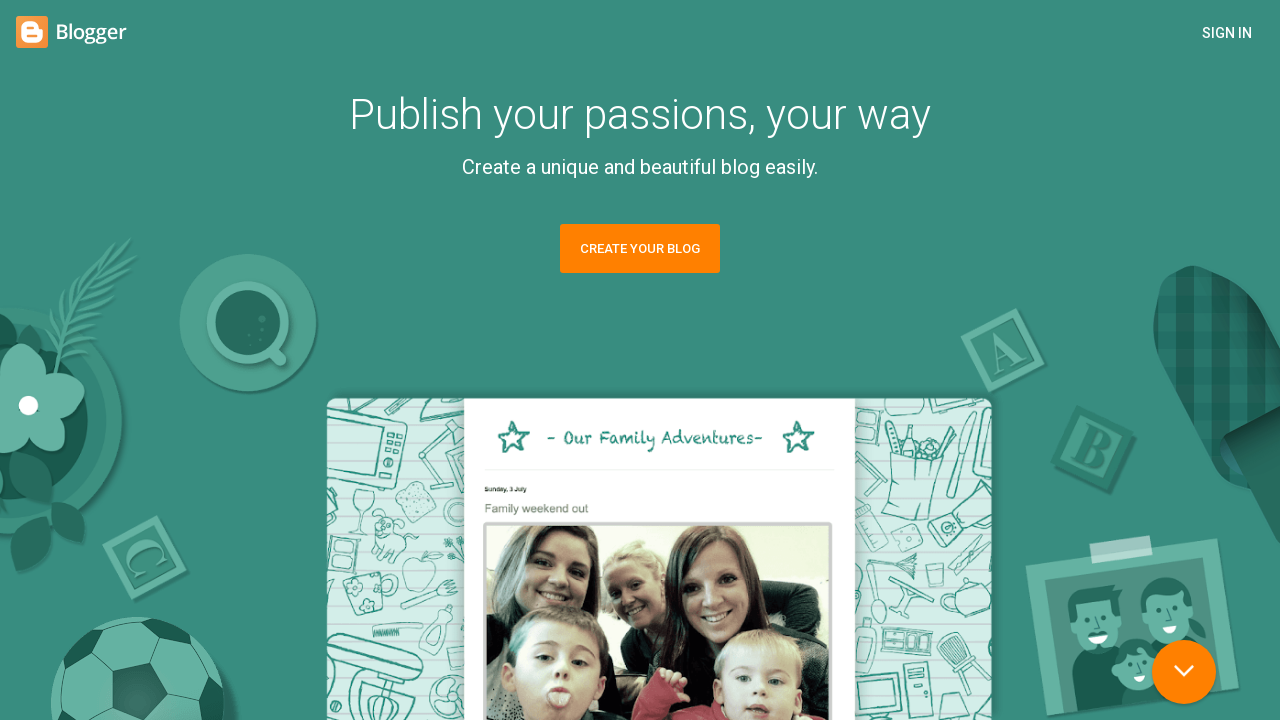

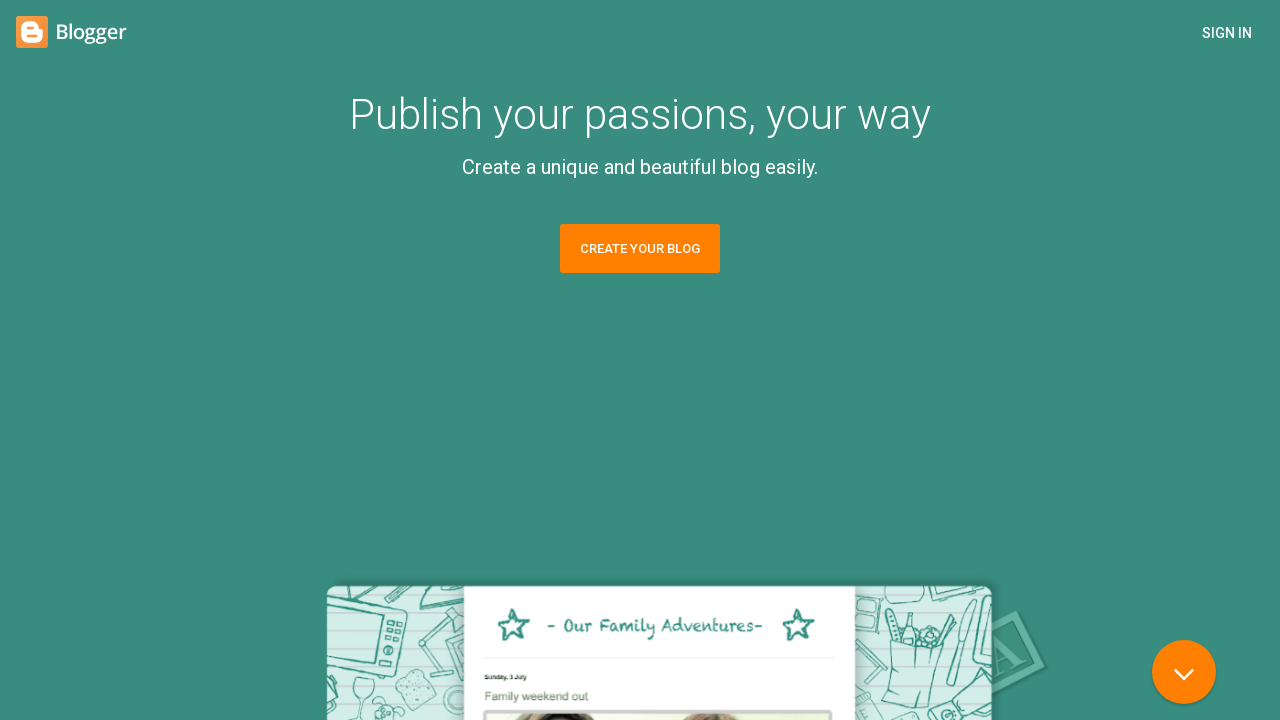